Opens the AskOmDch homepage and maximizes the browser window. This appears to be a placeholder test with no actual login actions implemented.

Starting URL: https://askomdch.com

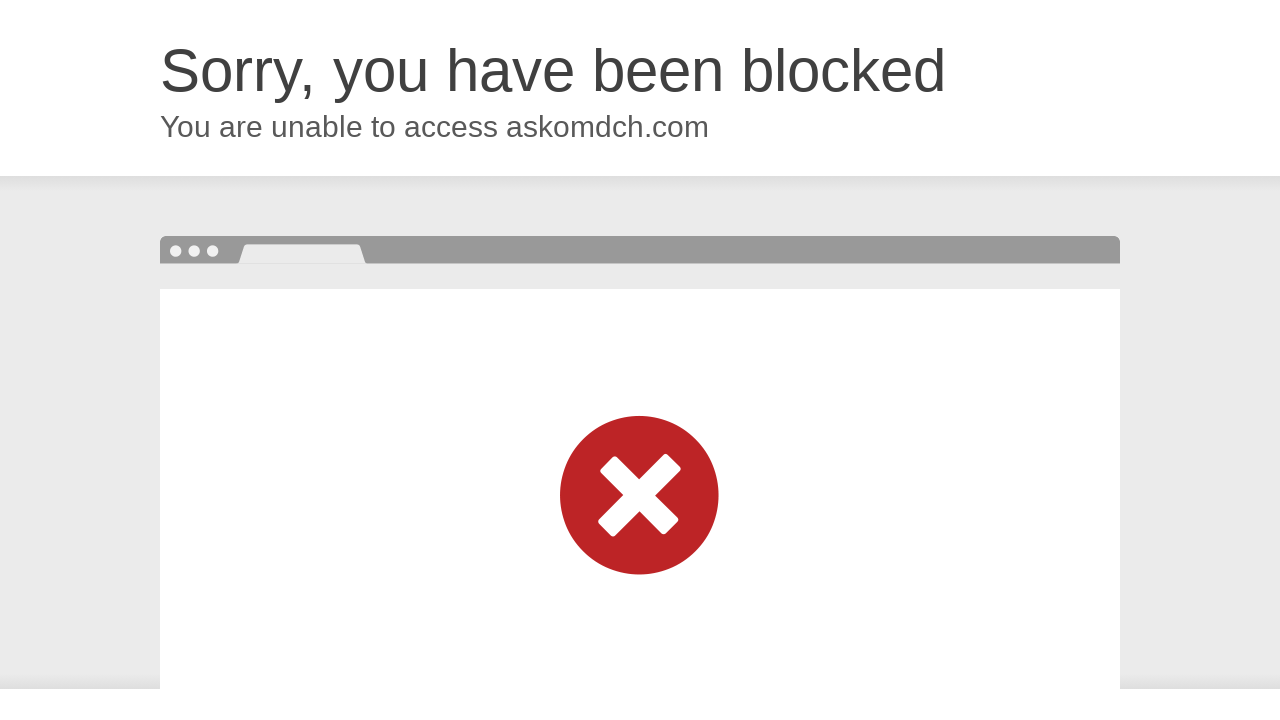

Navigated to AskOmDch homepage at https://askomdch.com
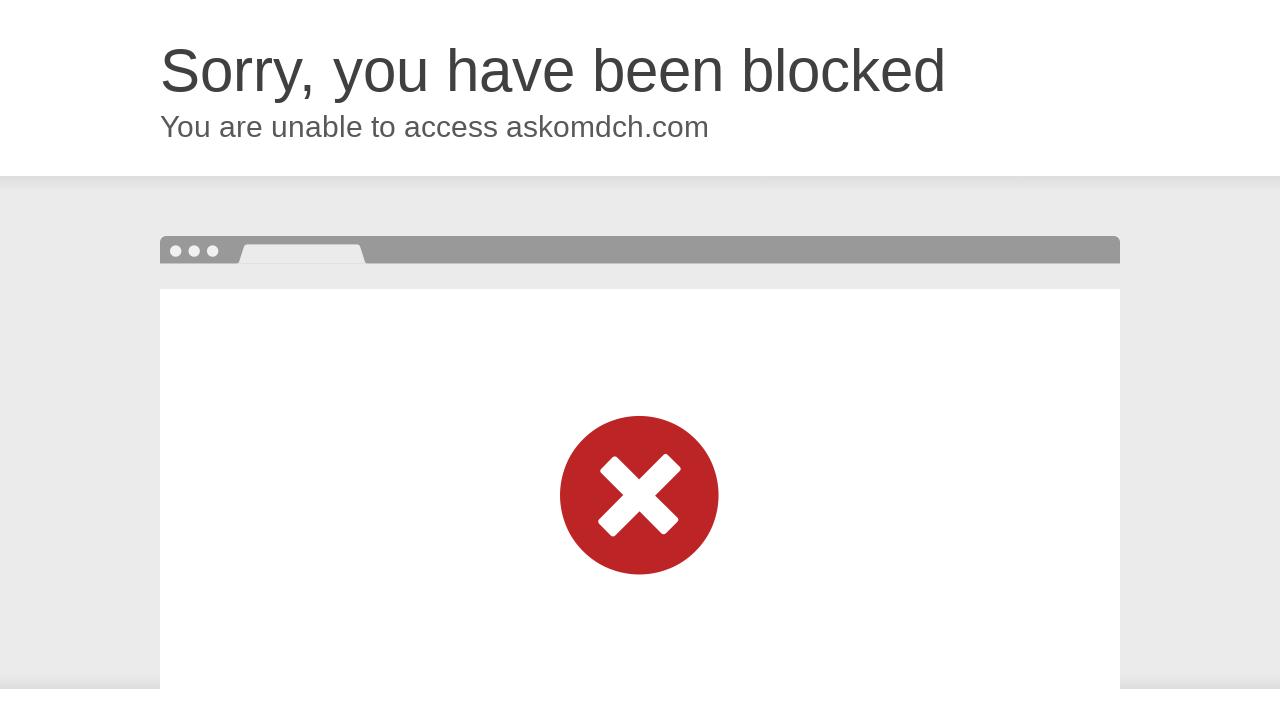

Maximized browser window to 1920x1080
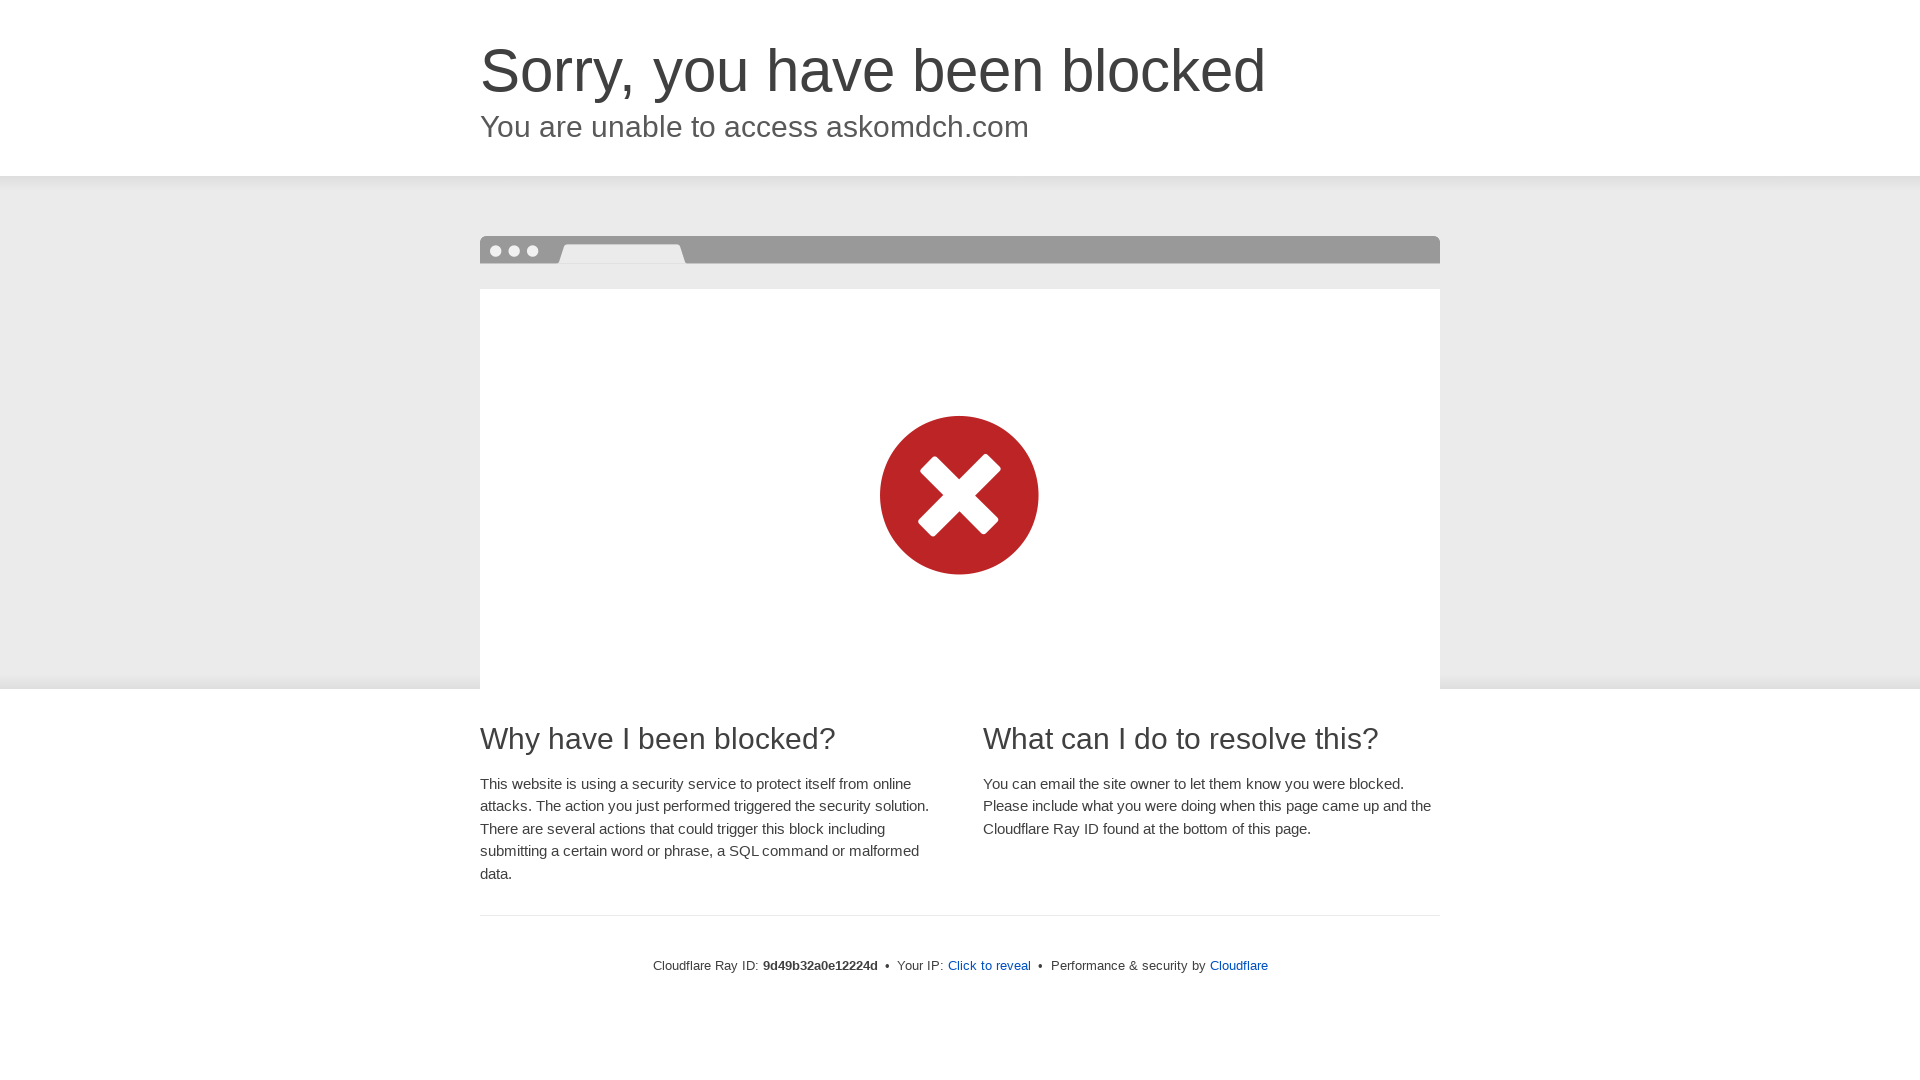

Page fully loaded (domcontentloaded state)
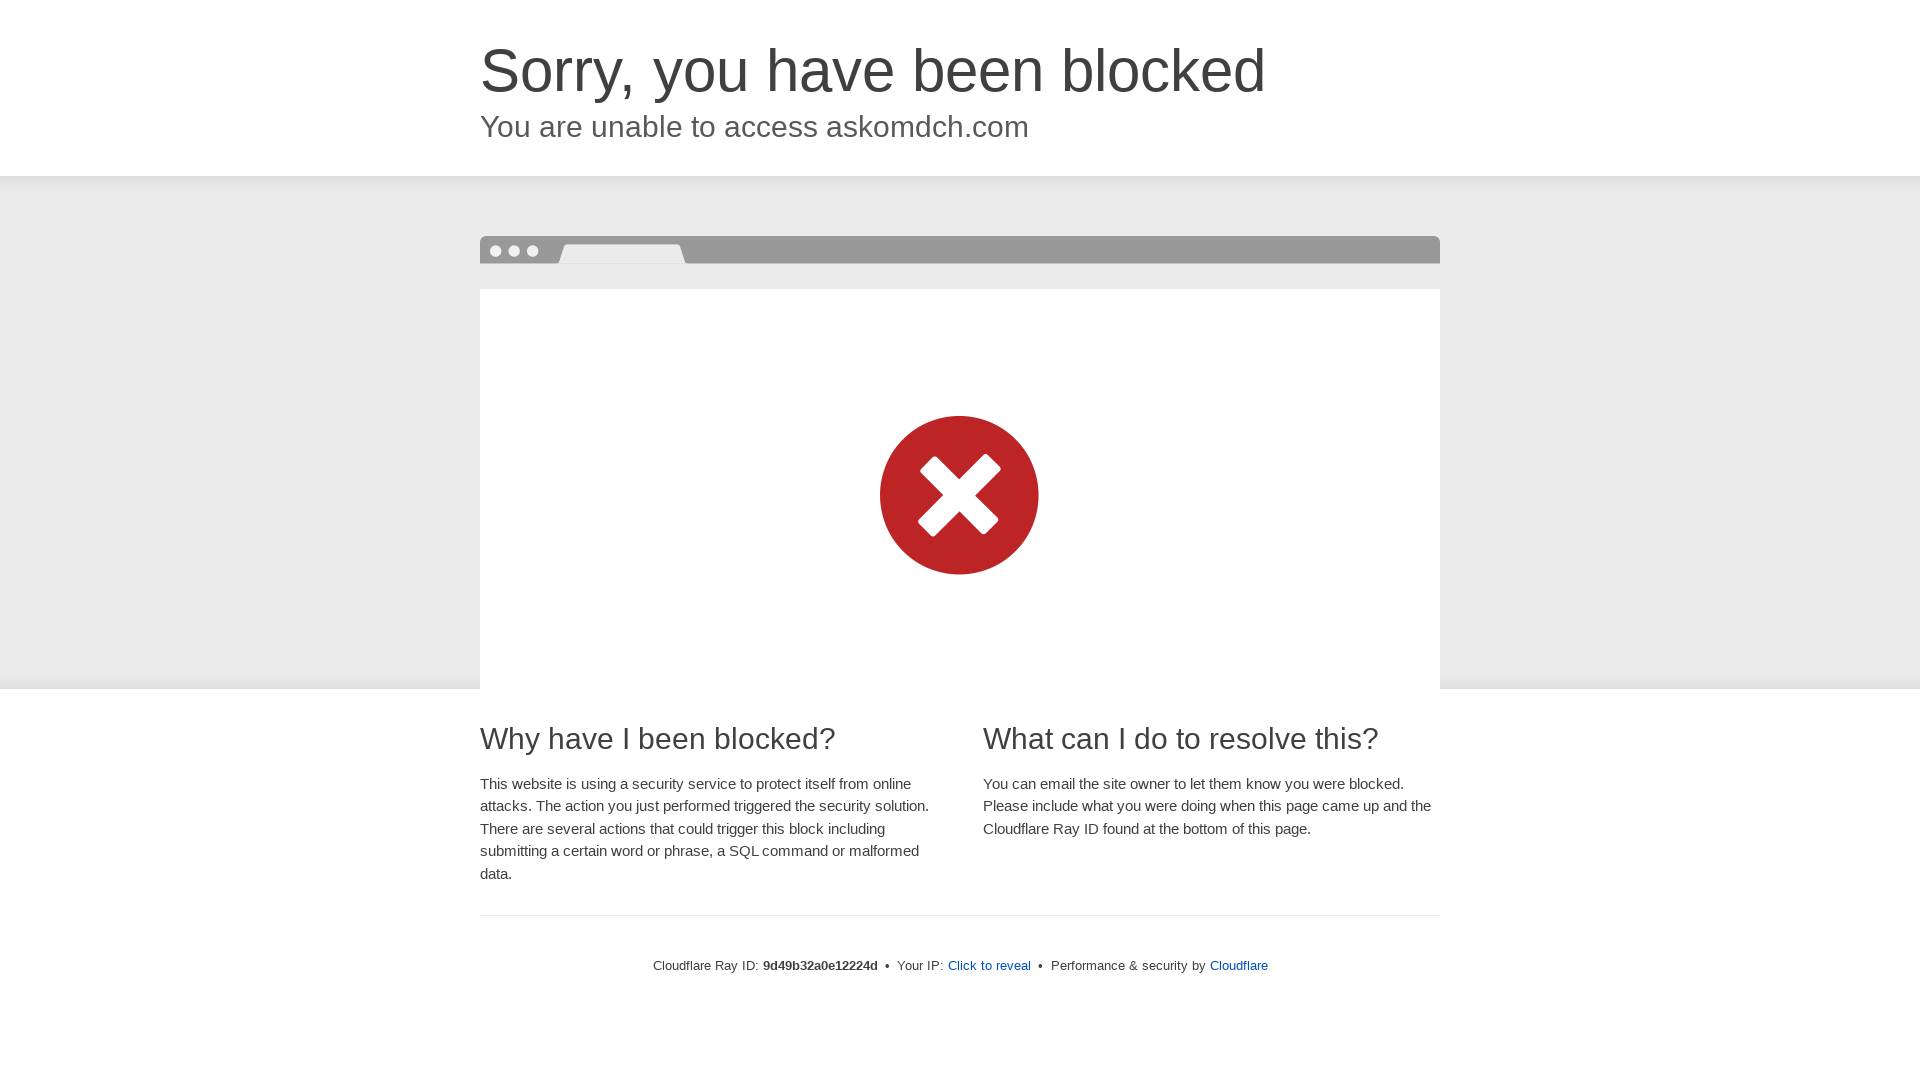

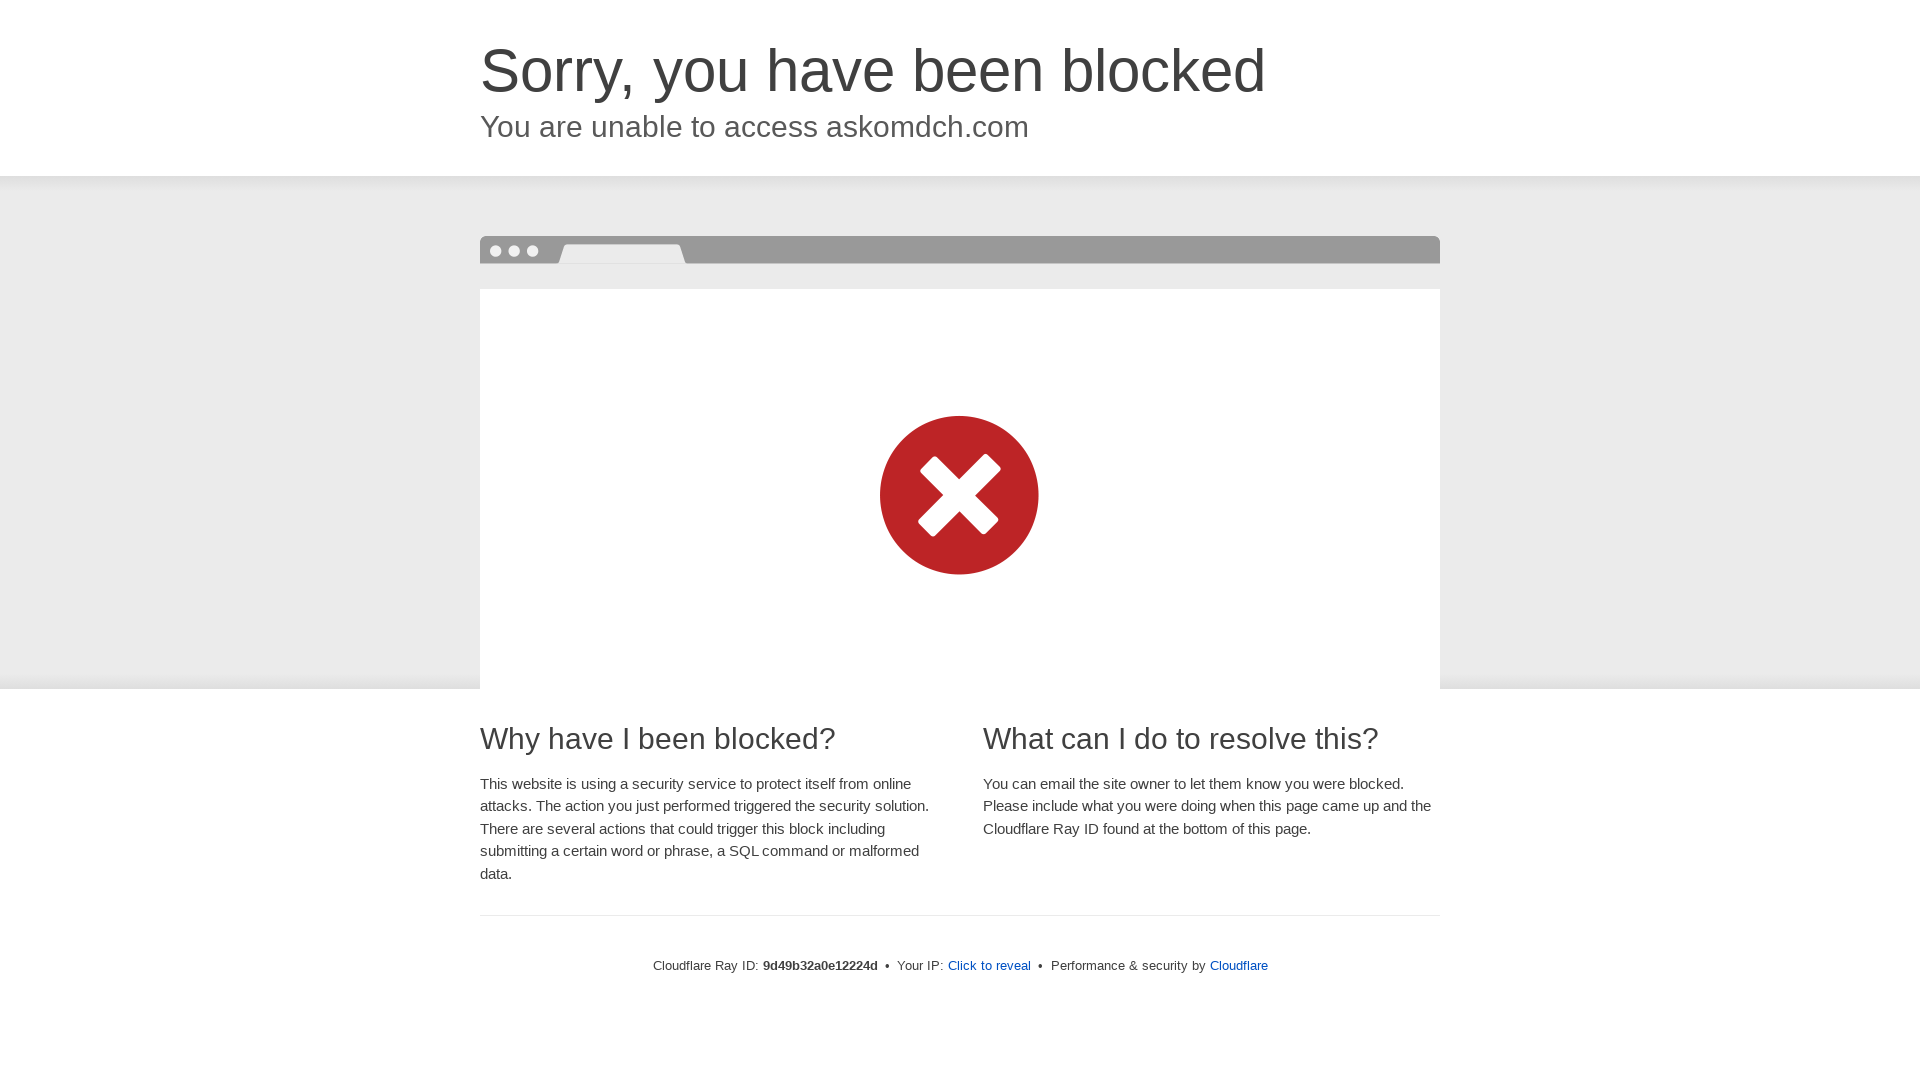